Tests clicking a button element located by its ID on a basic Selenium test page

Starting URL: https://testeroprogramowania.github.io/selenium/basics.html

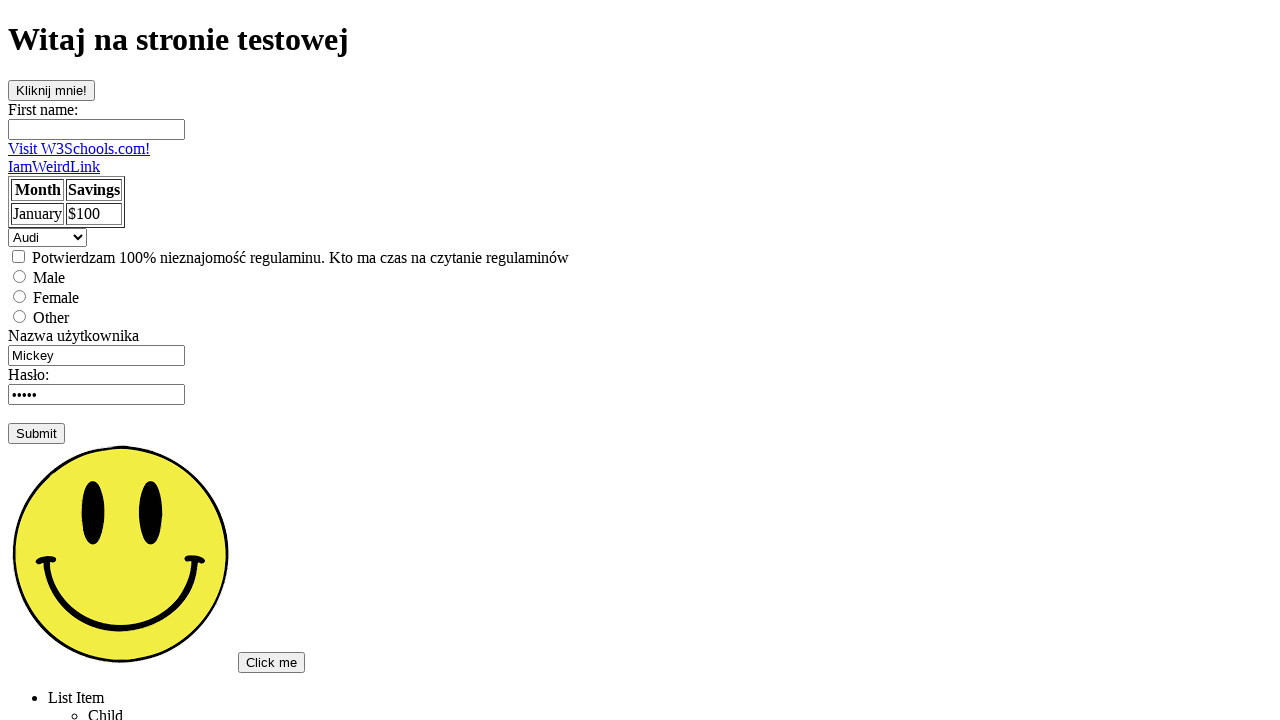

Clicked button element with ID 'clickOnMe' at (52, 90) on #clickOnMe
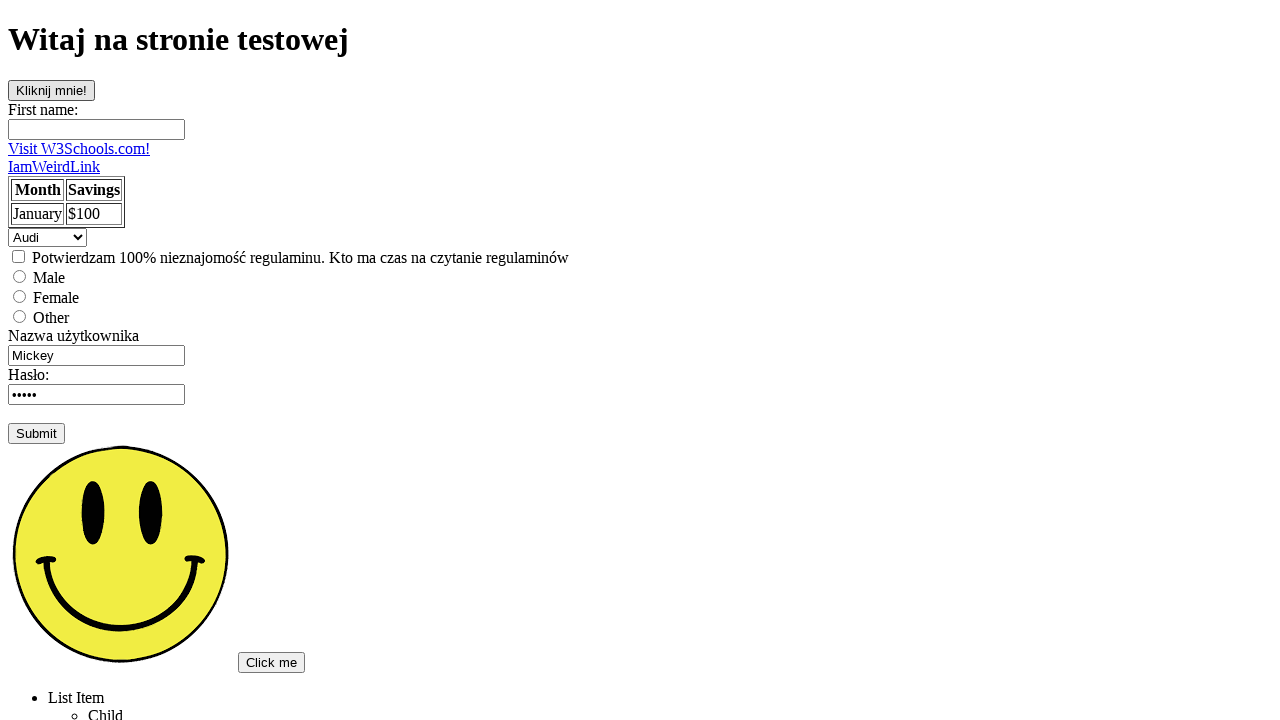

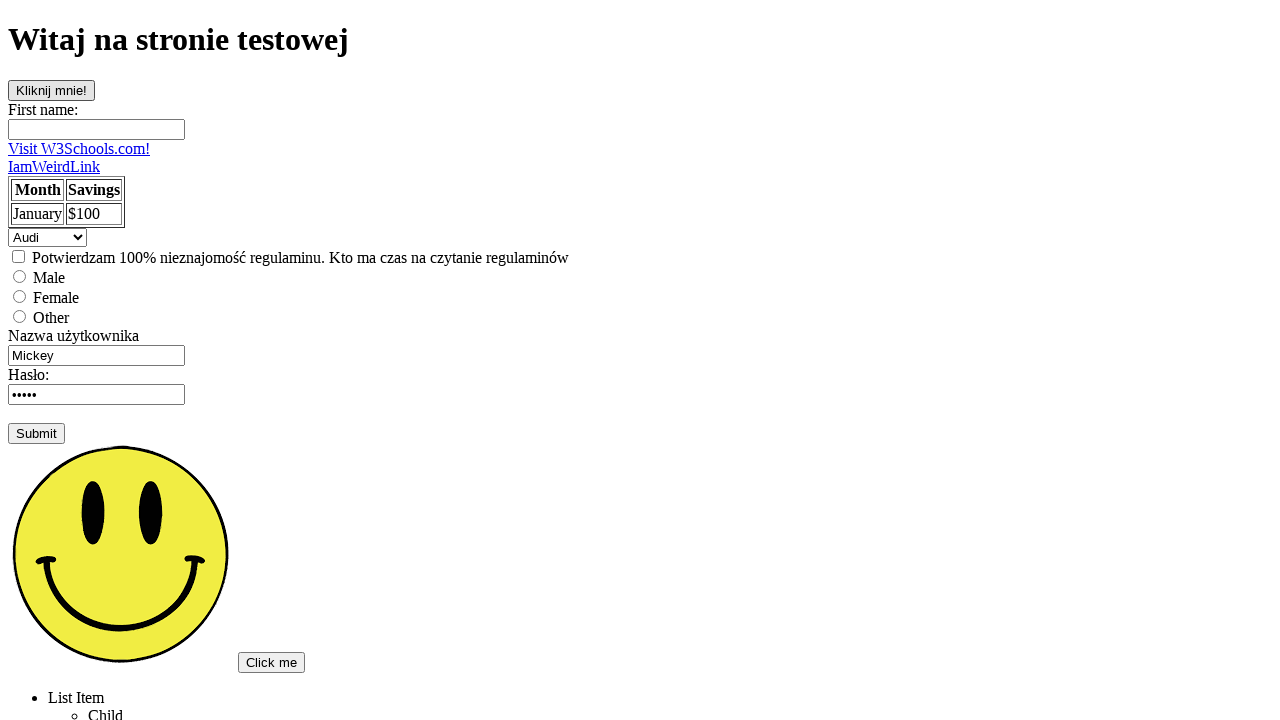